Simple navigation test that opens the Acatitlan educational institution website

Starting URL: https://acatitlan.edu.mx

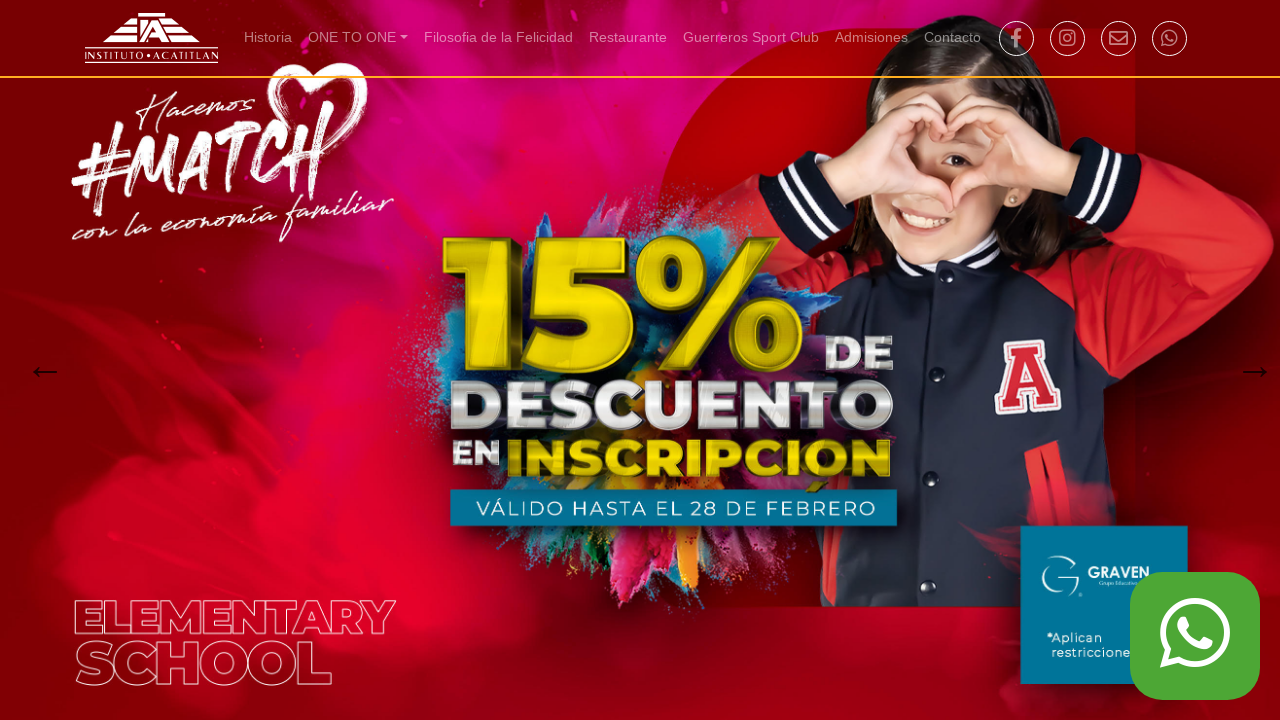

Waited for page DOM to fully load at https://acatitlan.edu.mx
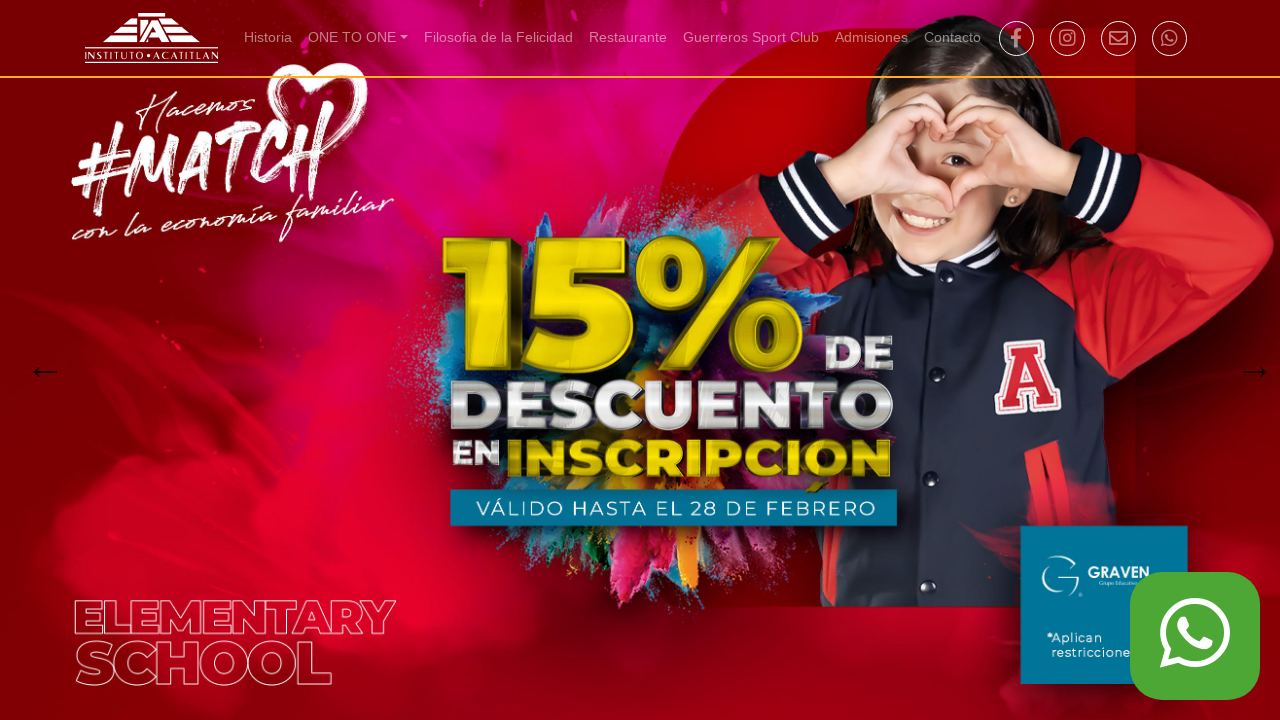

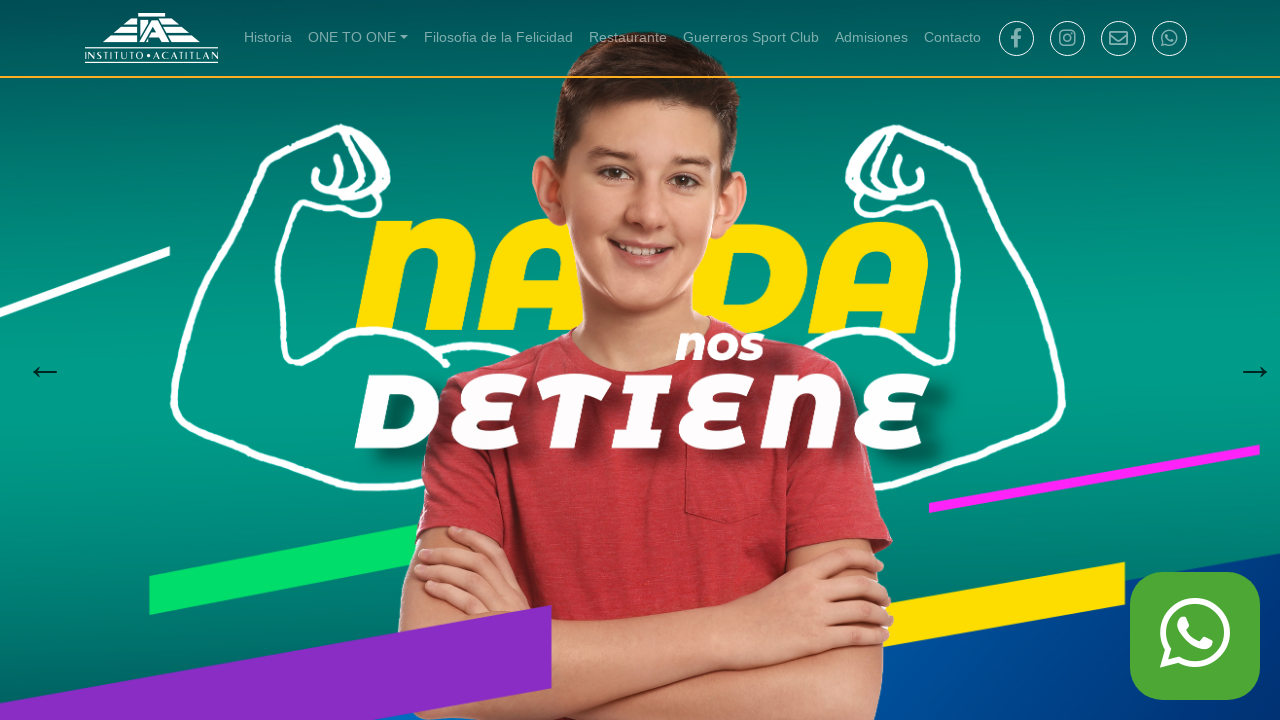